Tests slider interaction on jQuery UI demo page by switching to an iframe and dragging the slider element horizontally using mouse actions

Starting URL: https://jqueryui.com/slider/

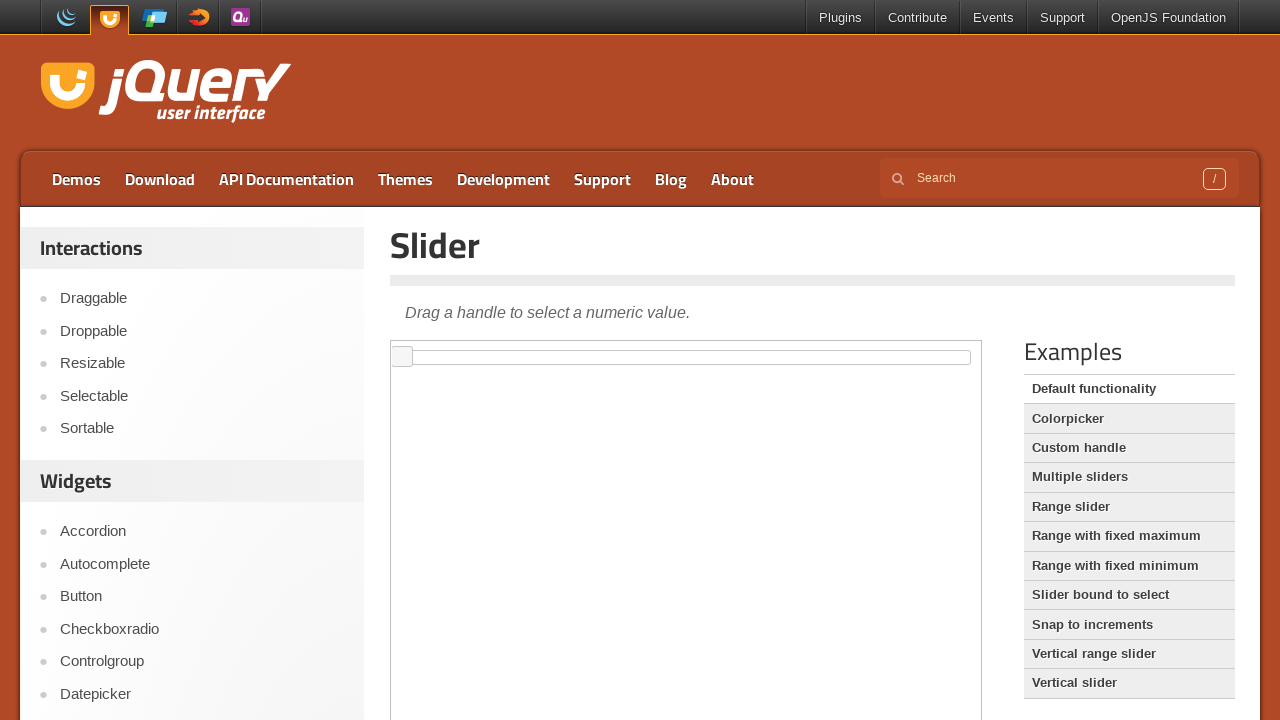

Located iframe containing slider demo
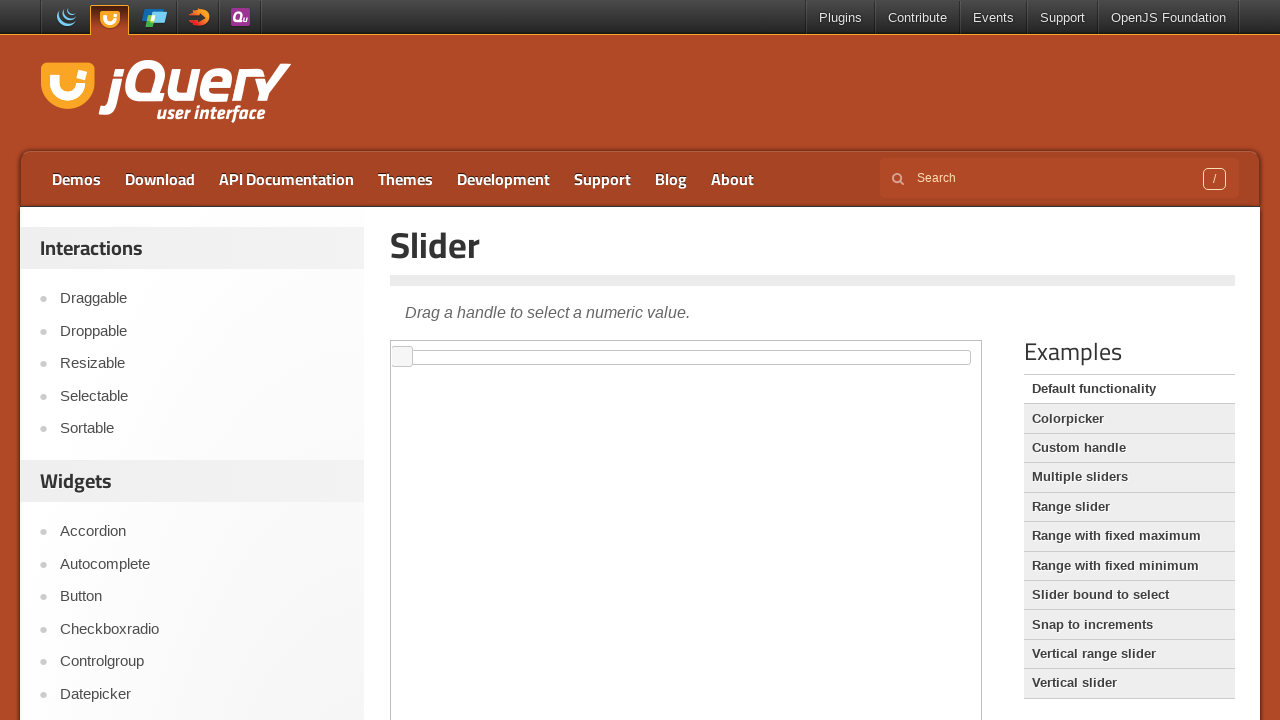

Located slider element within iframe
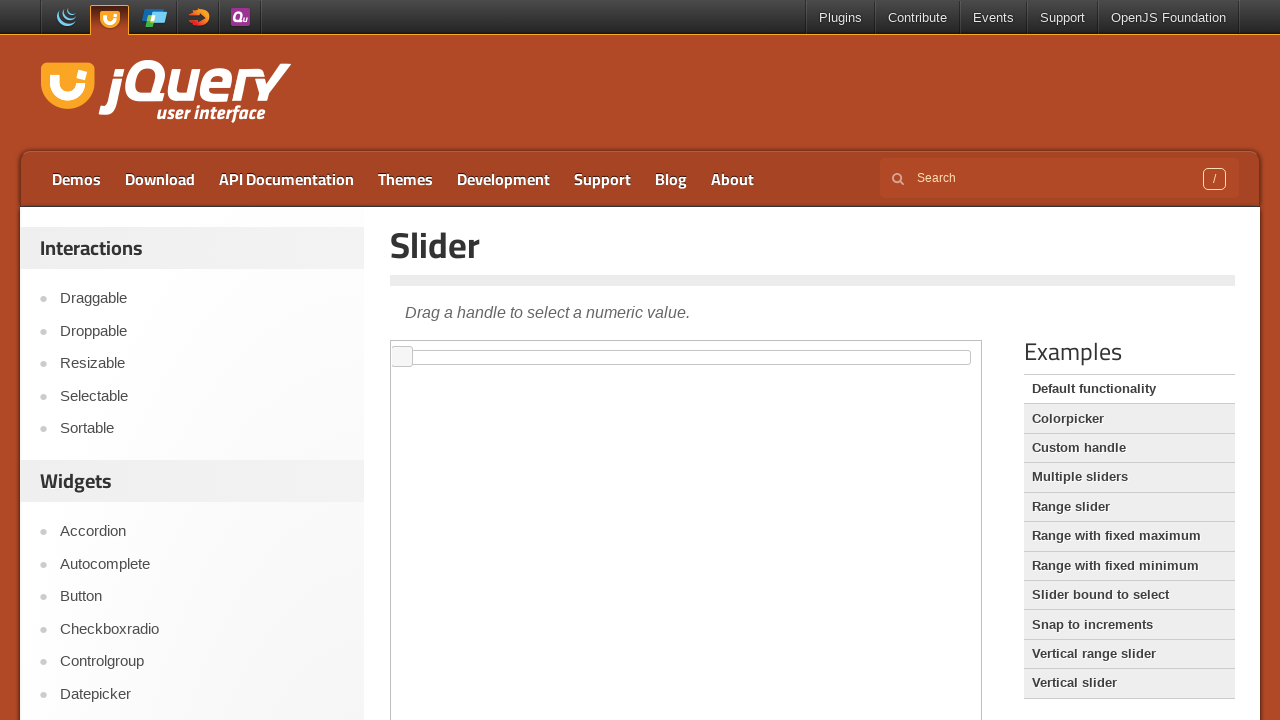

Slider element became visible
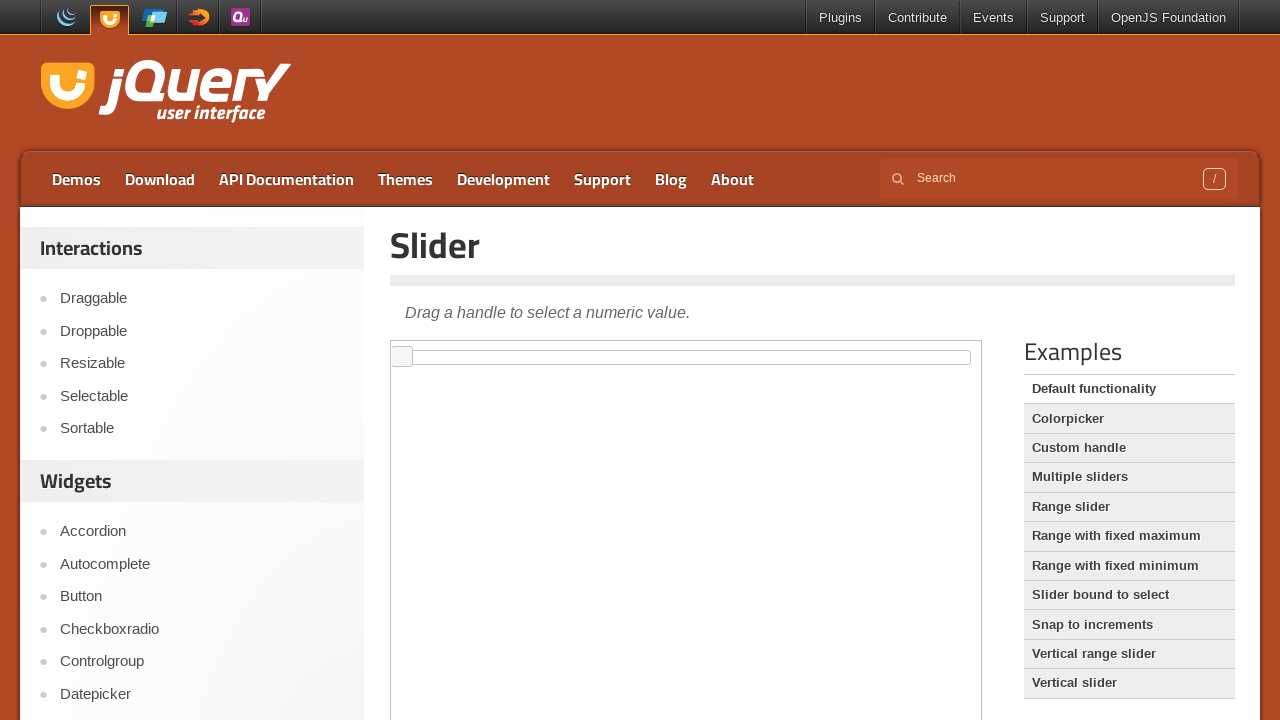

Retrieved slider bounding box coordinates
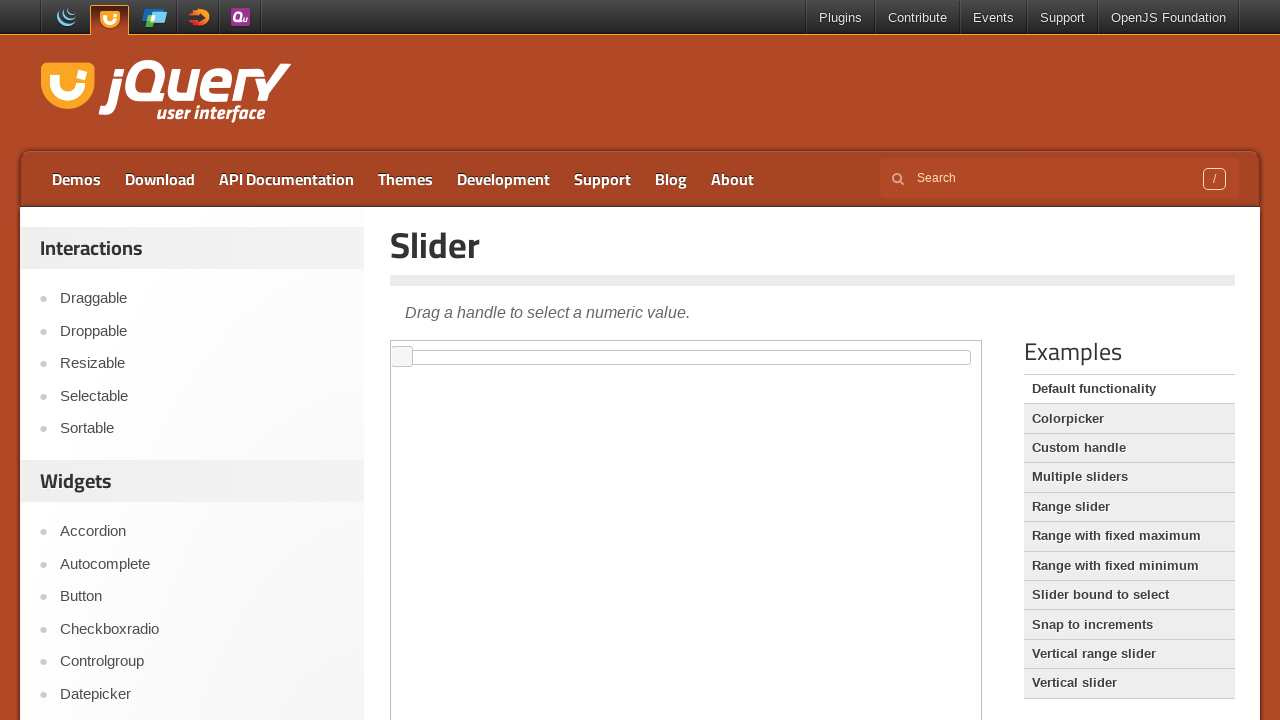

Moved mouse to slider handle position at (686, 357)
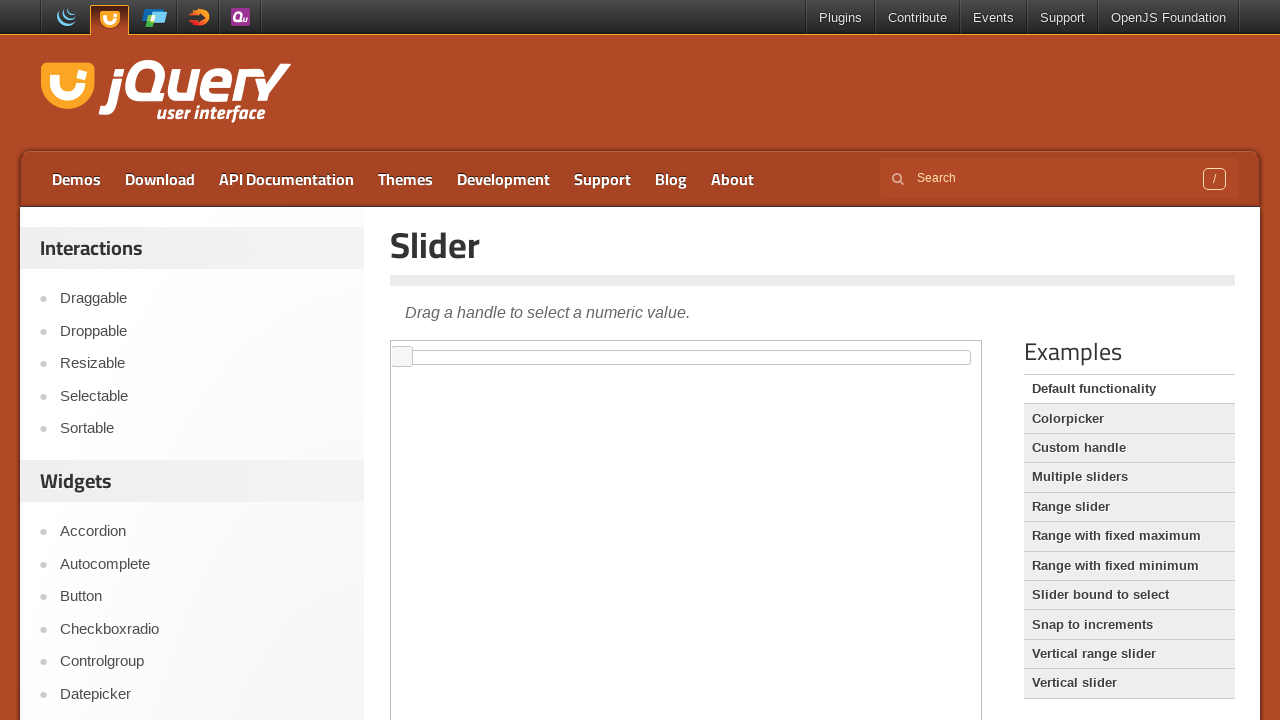

Pressed mouse button down on slider handle at (686, 357)
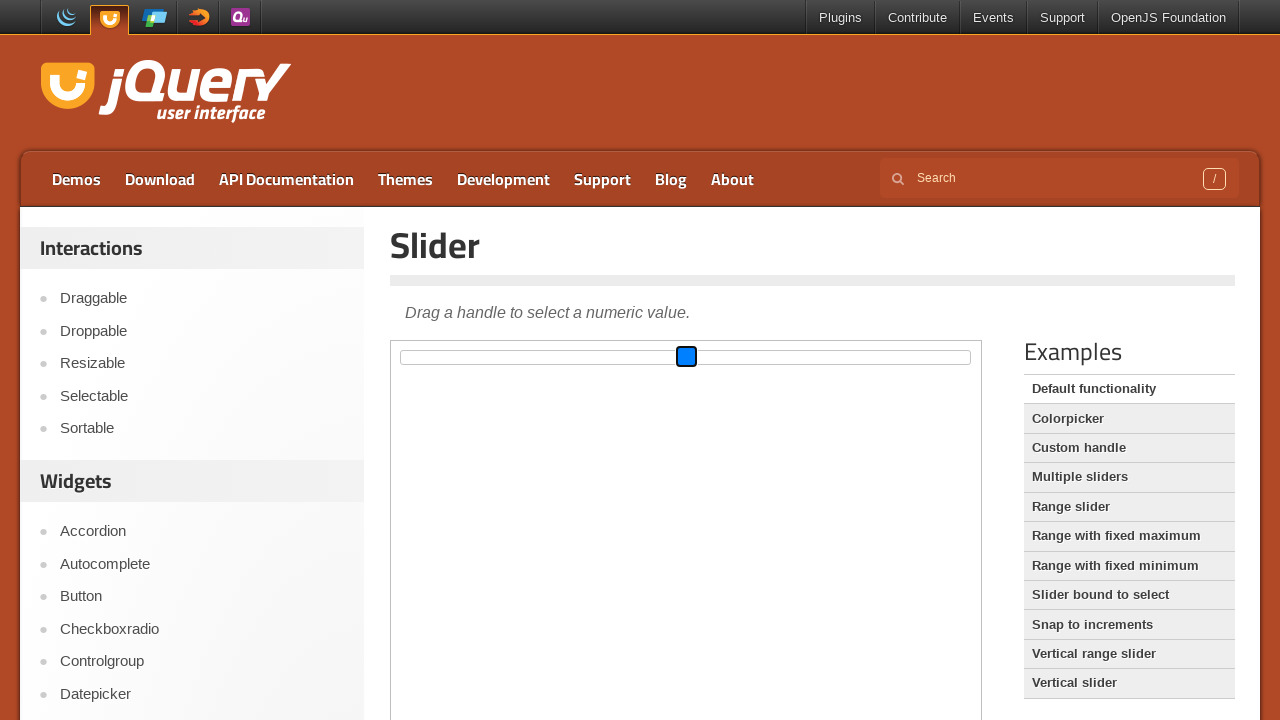

Dragged slider 50 pixels to the right at (736, 357)
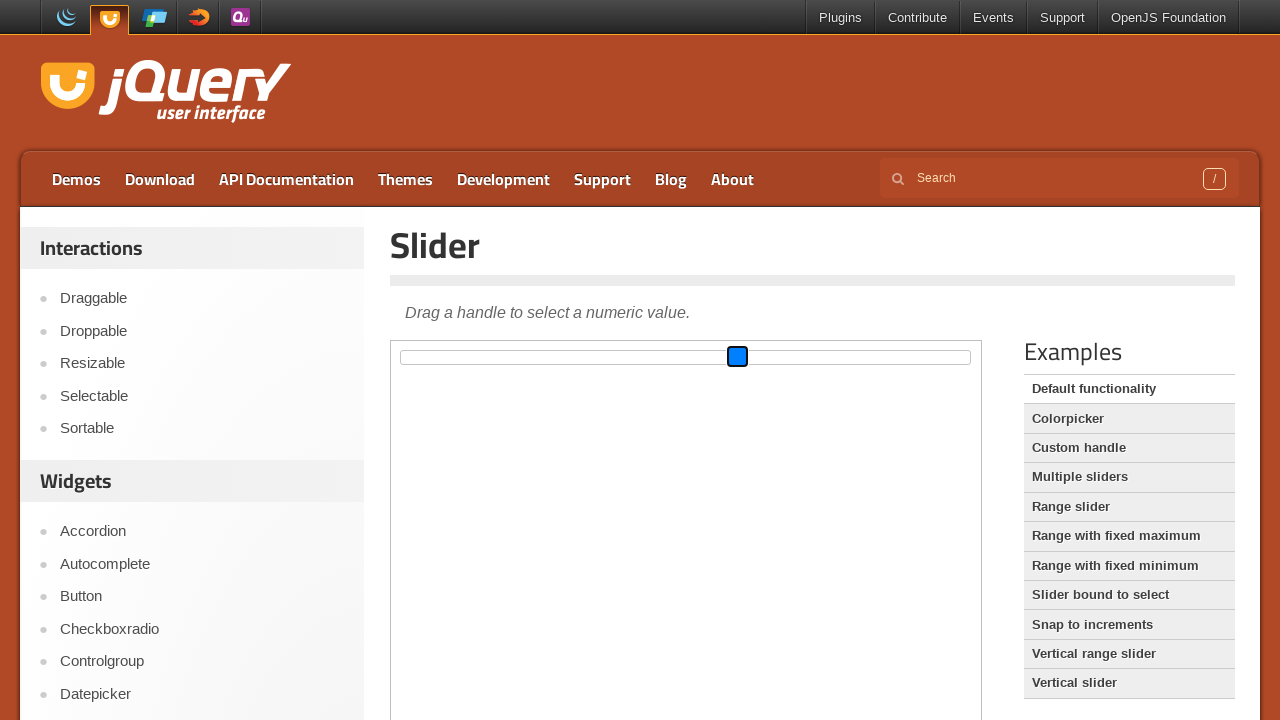

Released mouse button to complete slider drag at (736, 357)
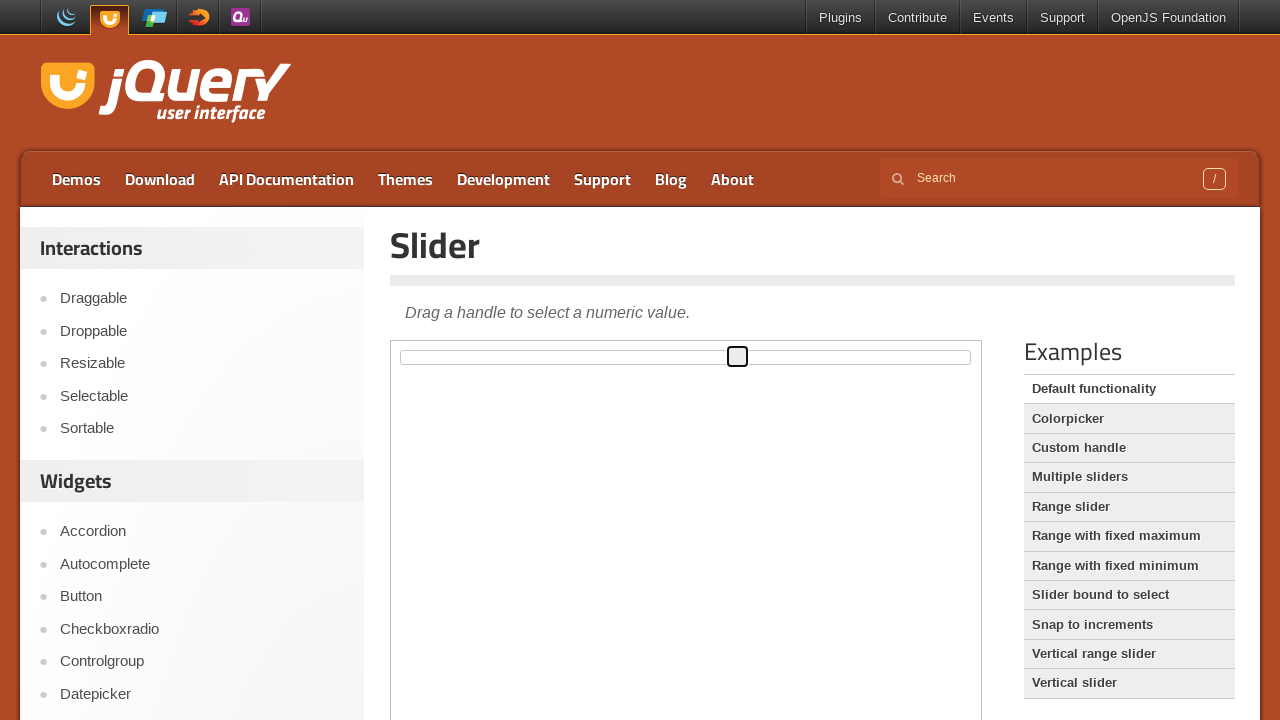

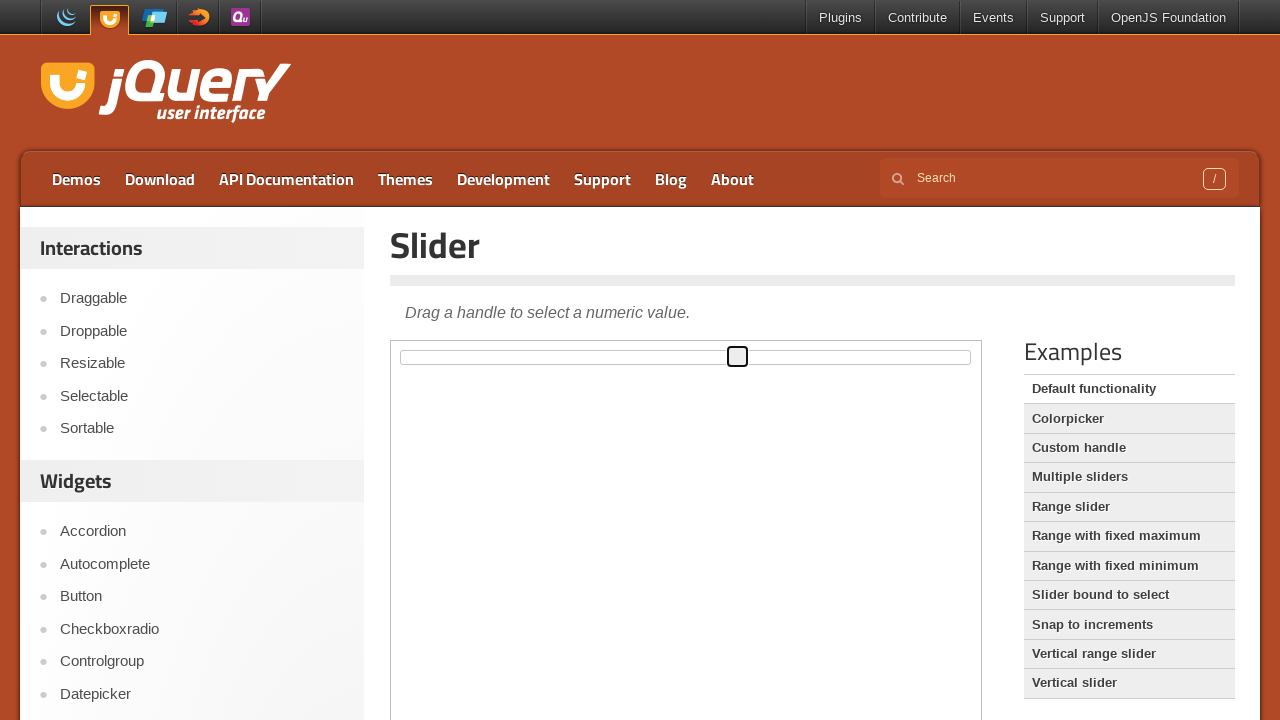